Tests clicking a button that triggers a JavaScript alert with accept and notify behavior

Starting URL: https://the-internet.herokuapp.com/javascript_alerts

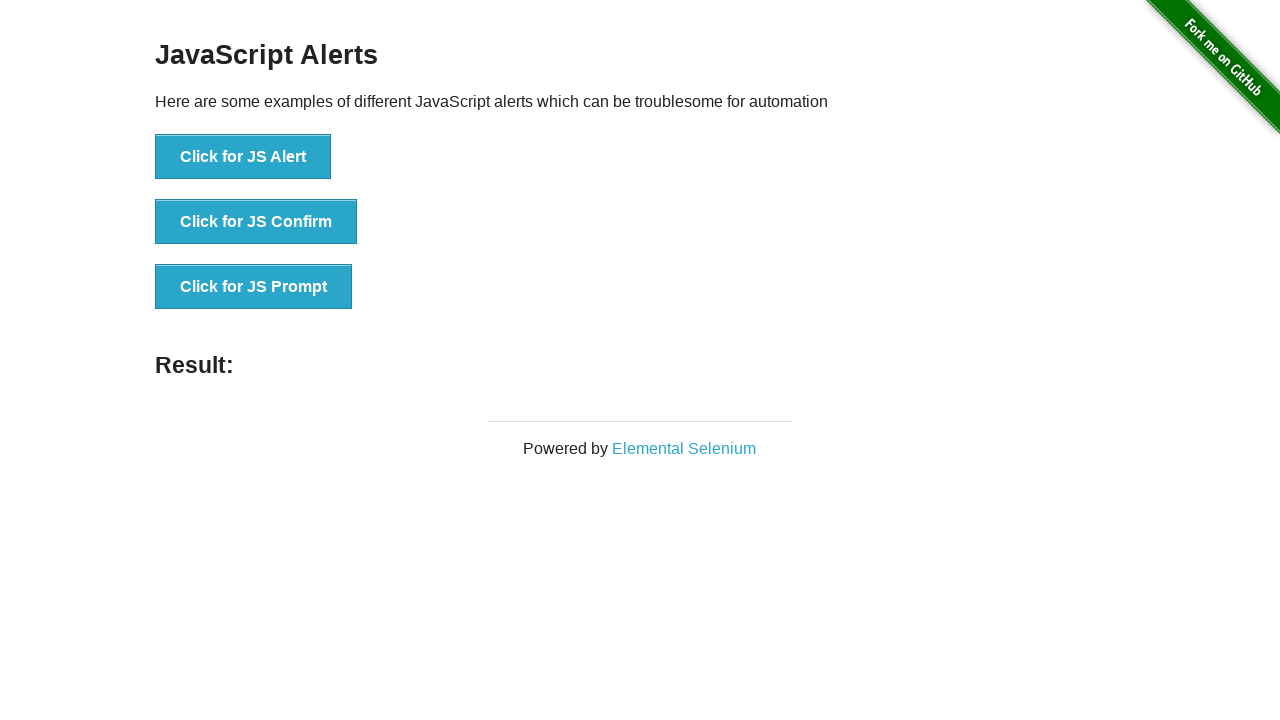

Set up dialog handler to accept JavaScript alerts
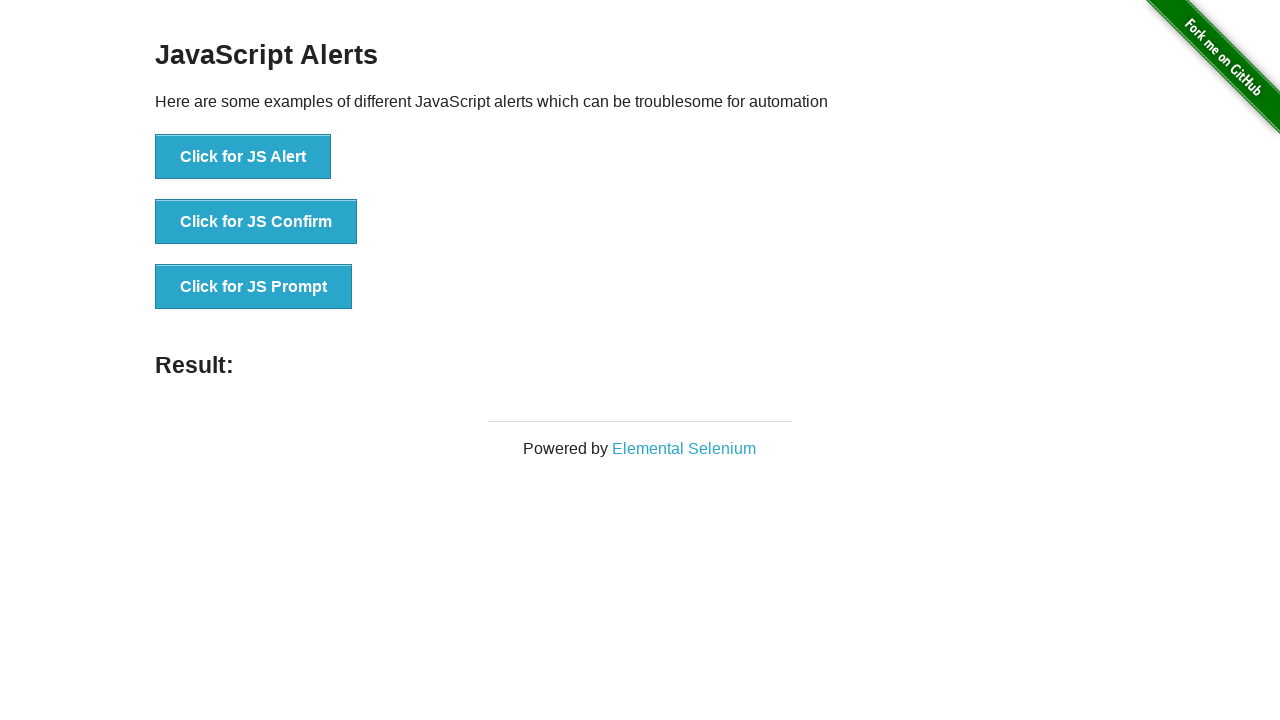

Clicked button to trigger JavaScript alert at (243, 157) on button
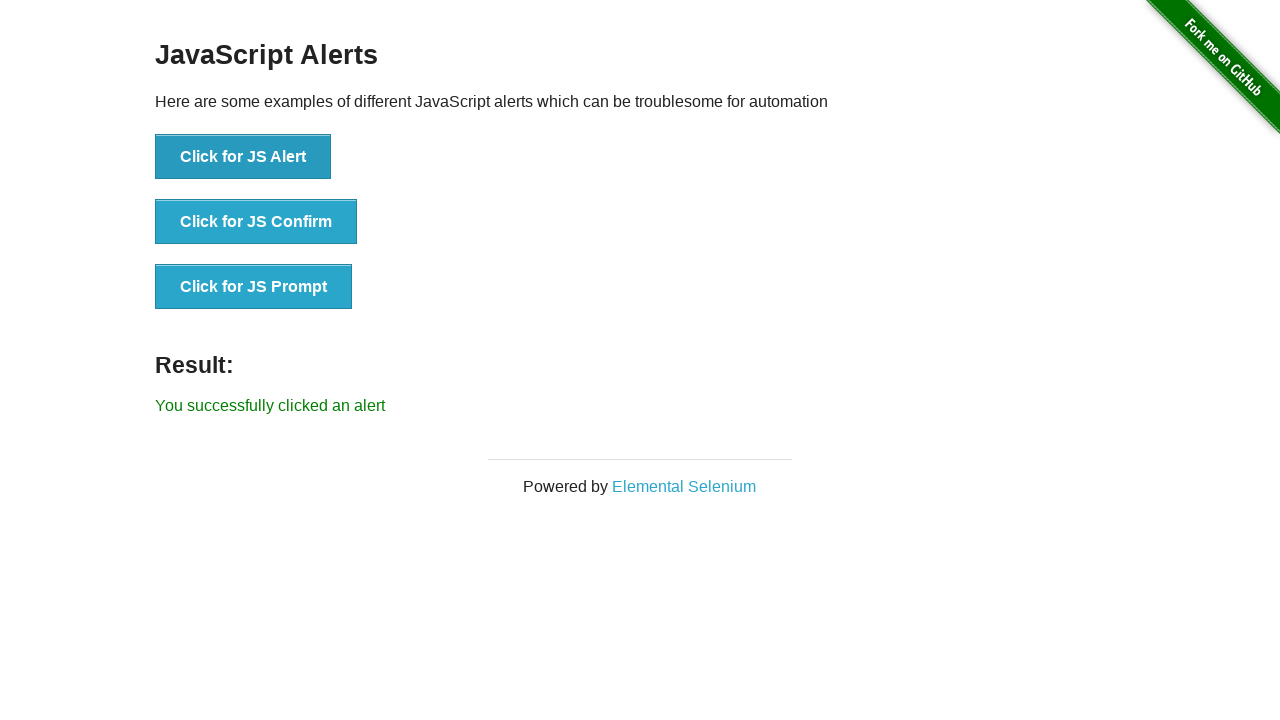

Verified page title - page still functional after alert
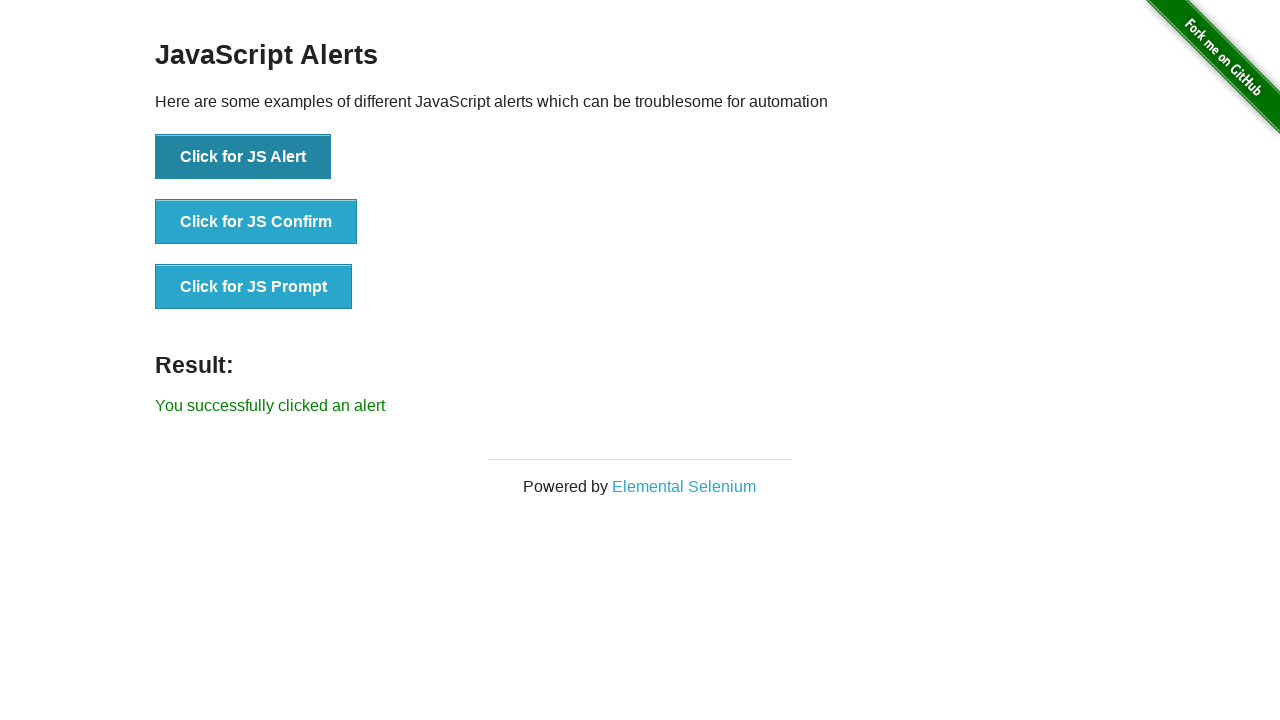

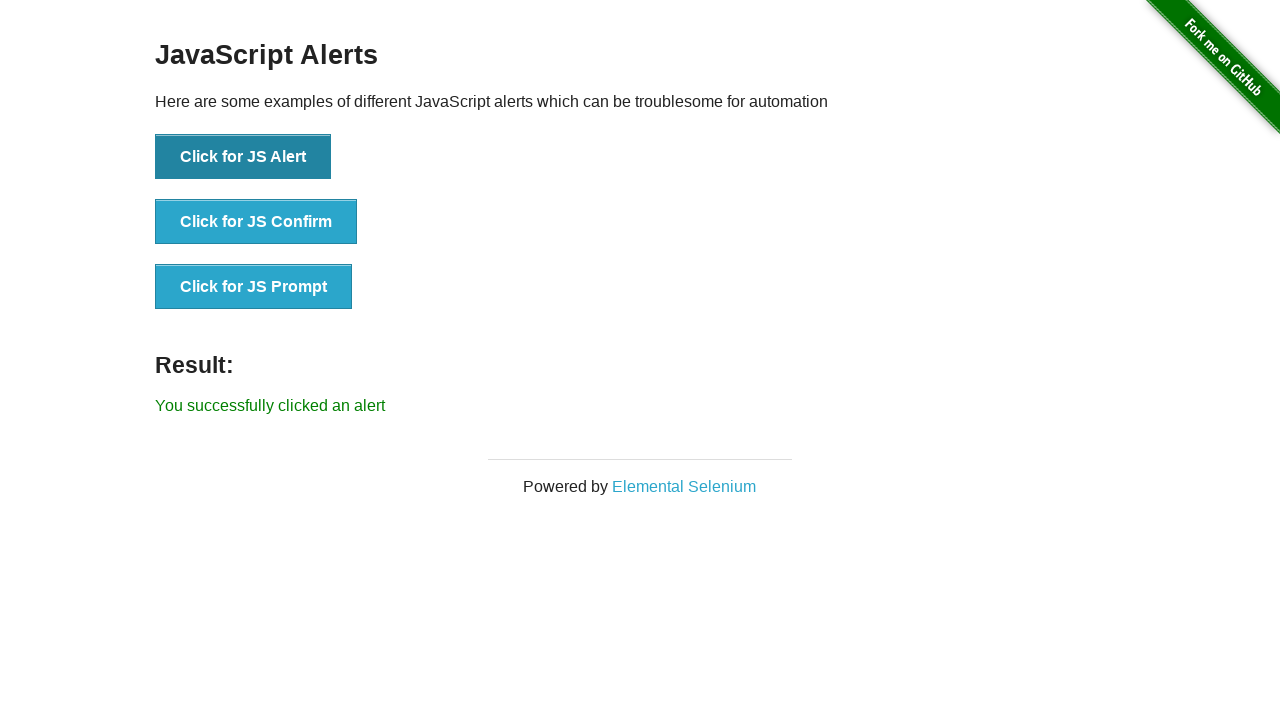